Tests text box form submission with valid inputs including full name, email, and addresses

Starting URL: https://demoqa.com/text-box

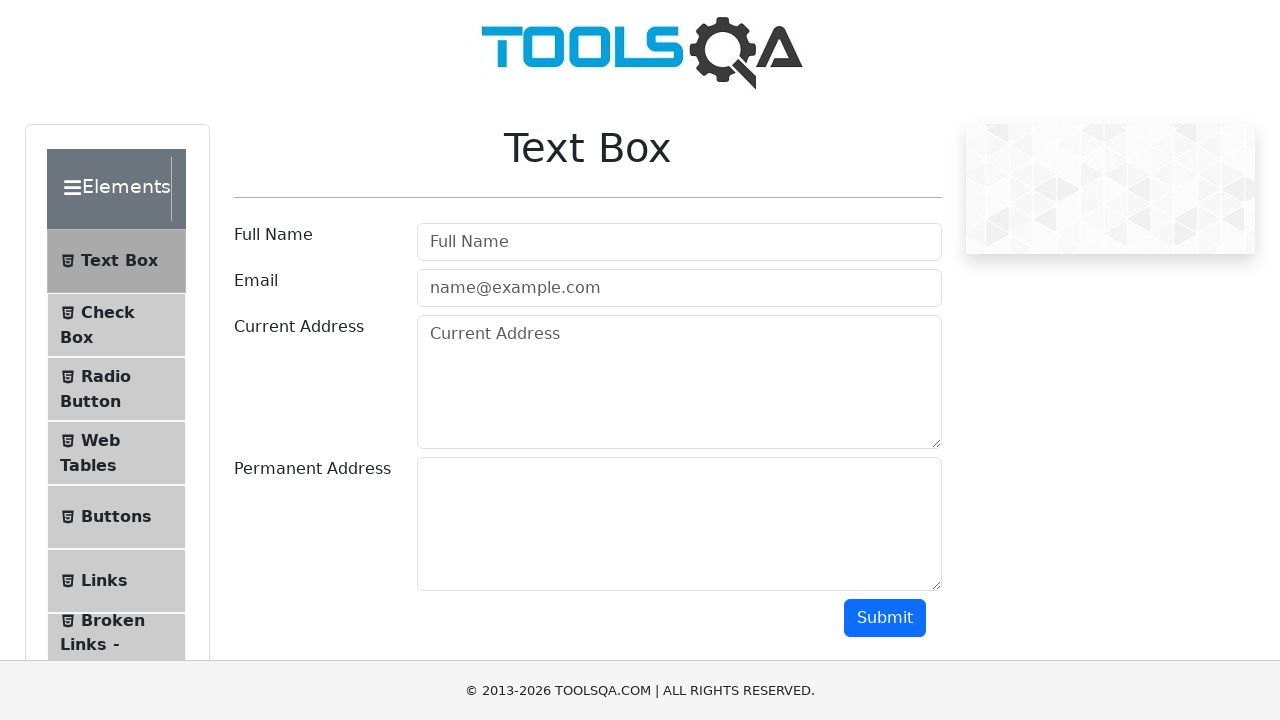

Text box form loaded and full name field is visible
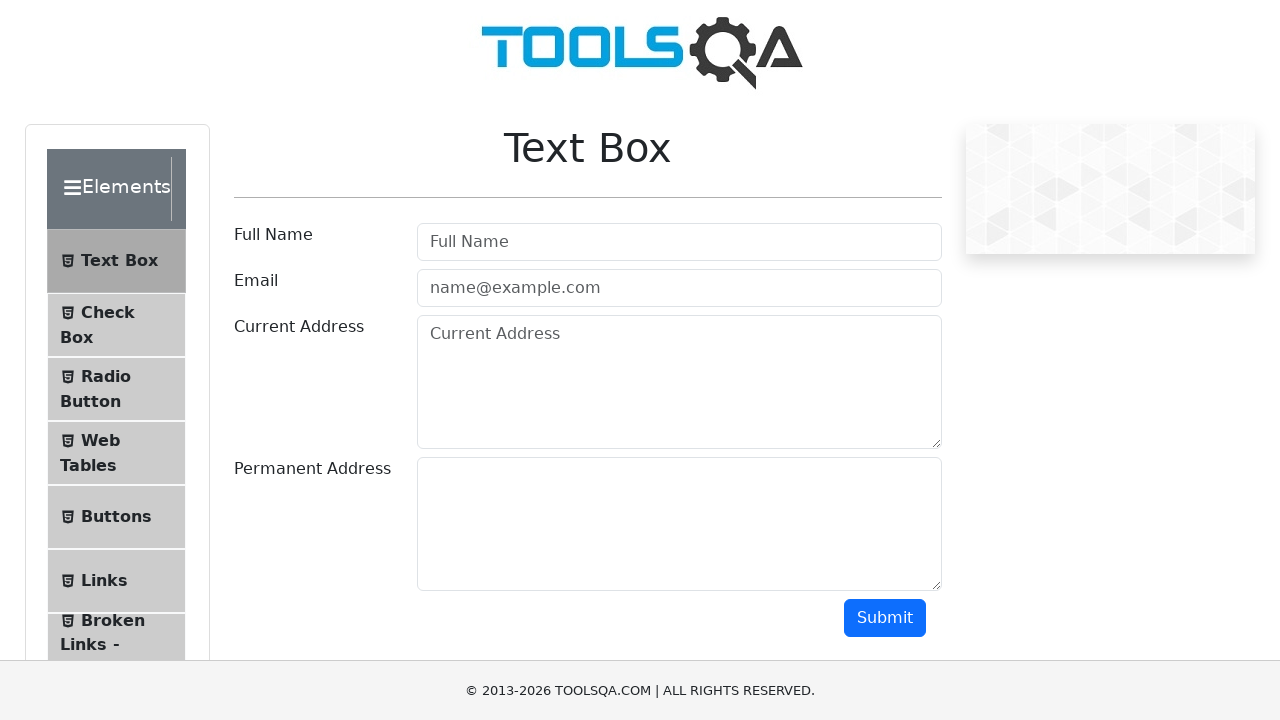

Filled full name field with 'Mladen Kostic' on #userName
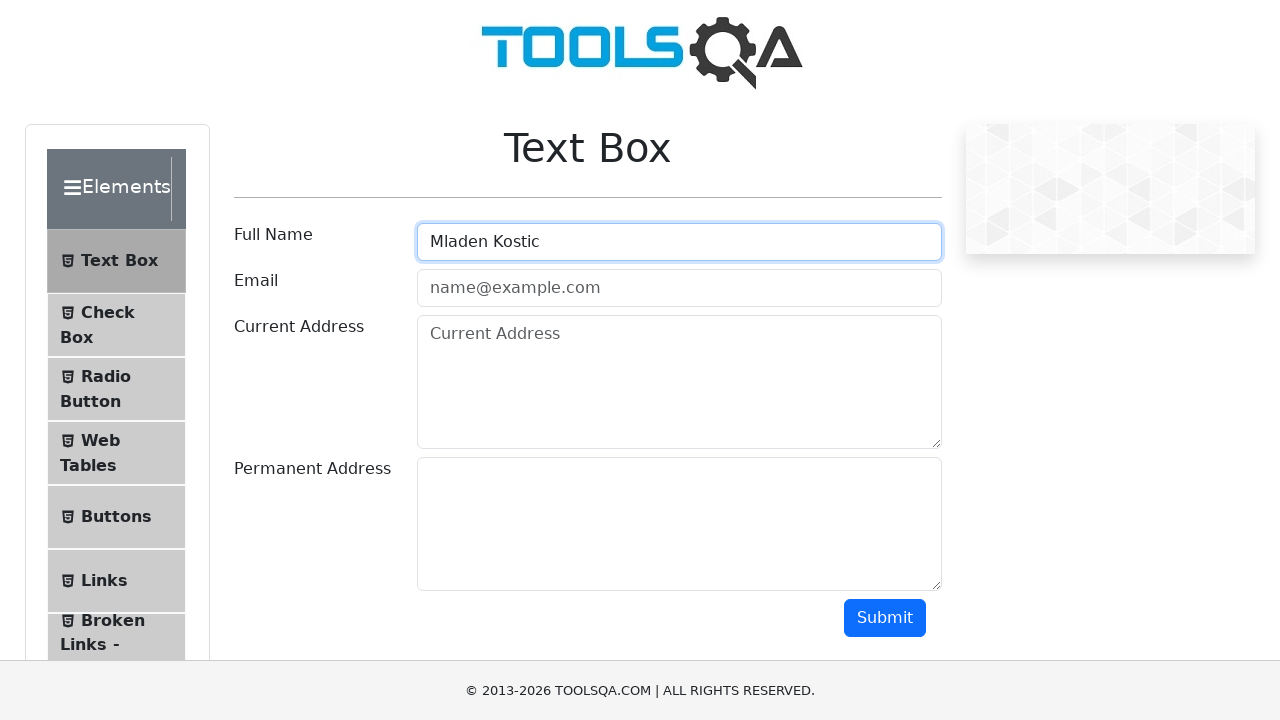

Filled email field with 'mladja995@gmail.com' on #userEmail
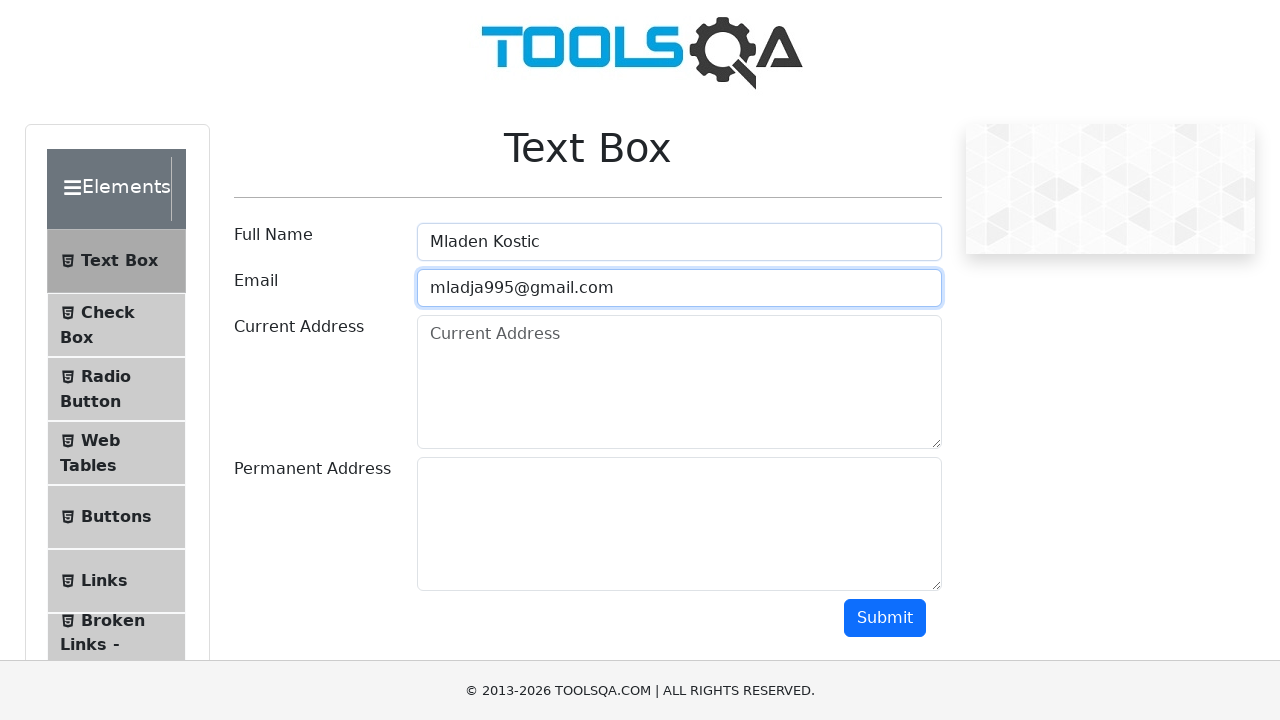

Filled current address field with 'Omladinskih brigada 41, Novi Beograd' on #currentAddress
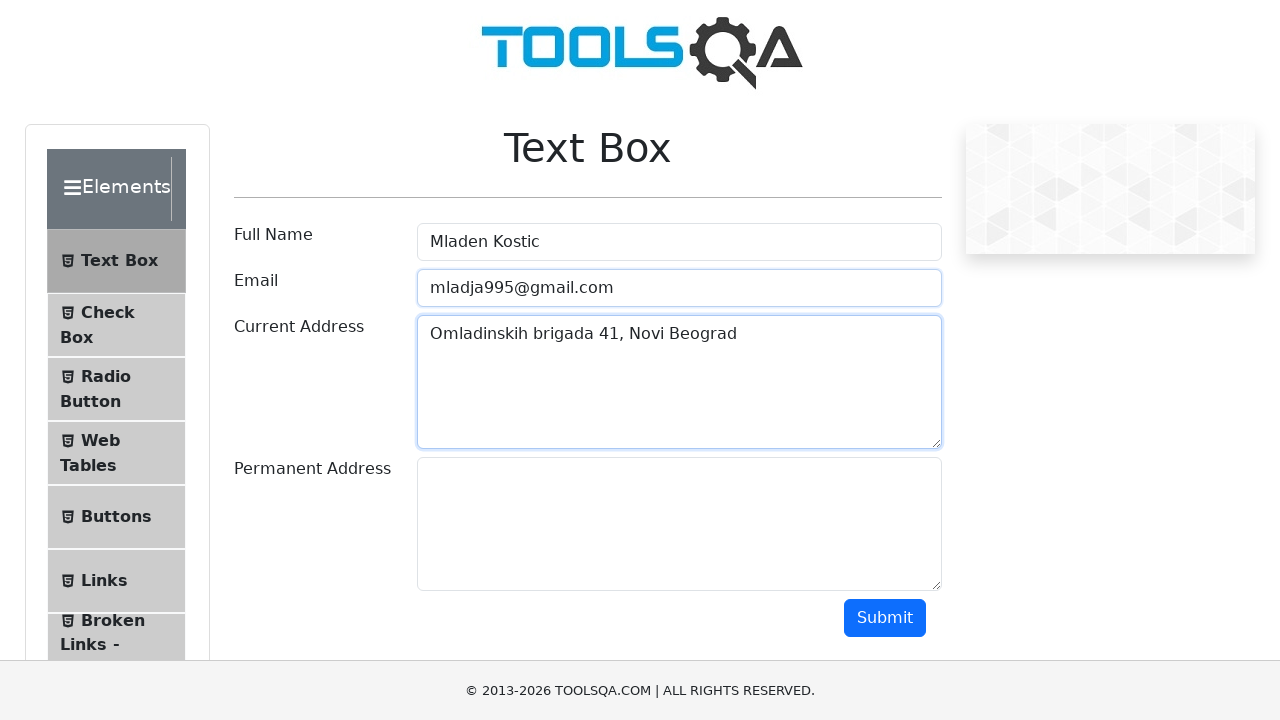

Filled permanent address field with 'Prote Mateje 19, Pirot' on #permanentAddress
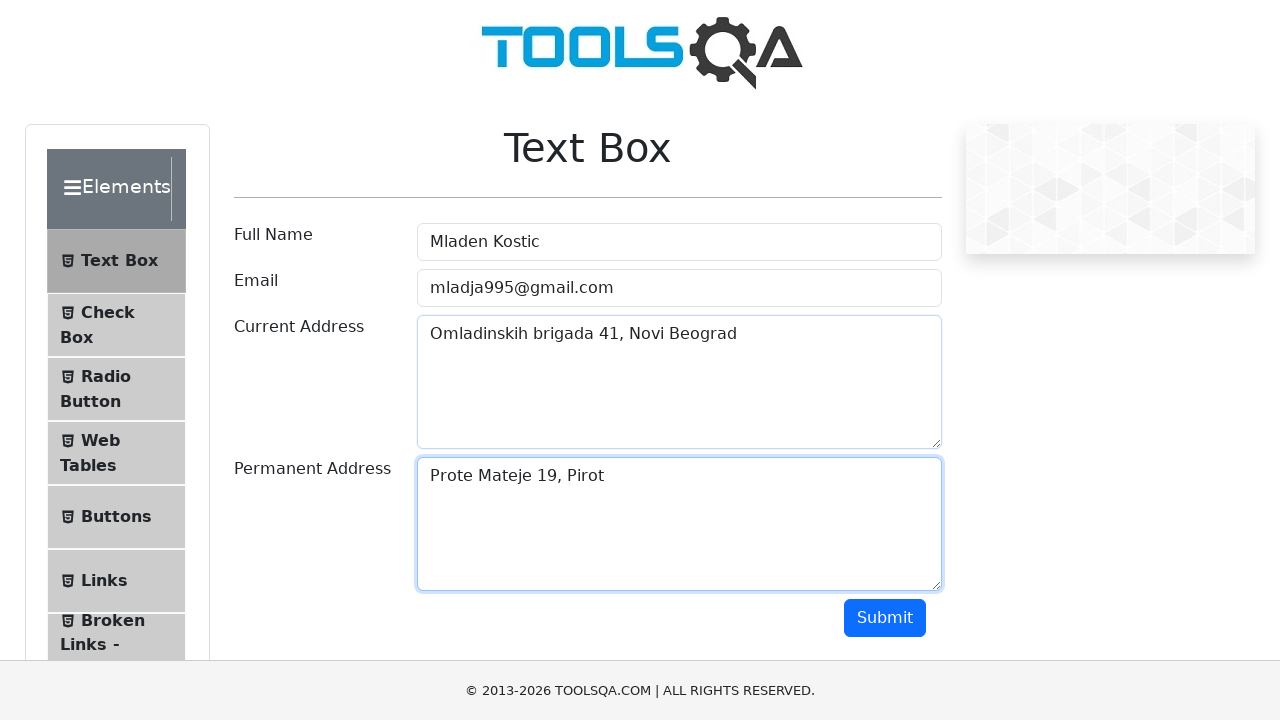

Clicked submit button to submit the form at (885, 618) on #submit
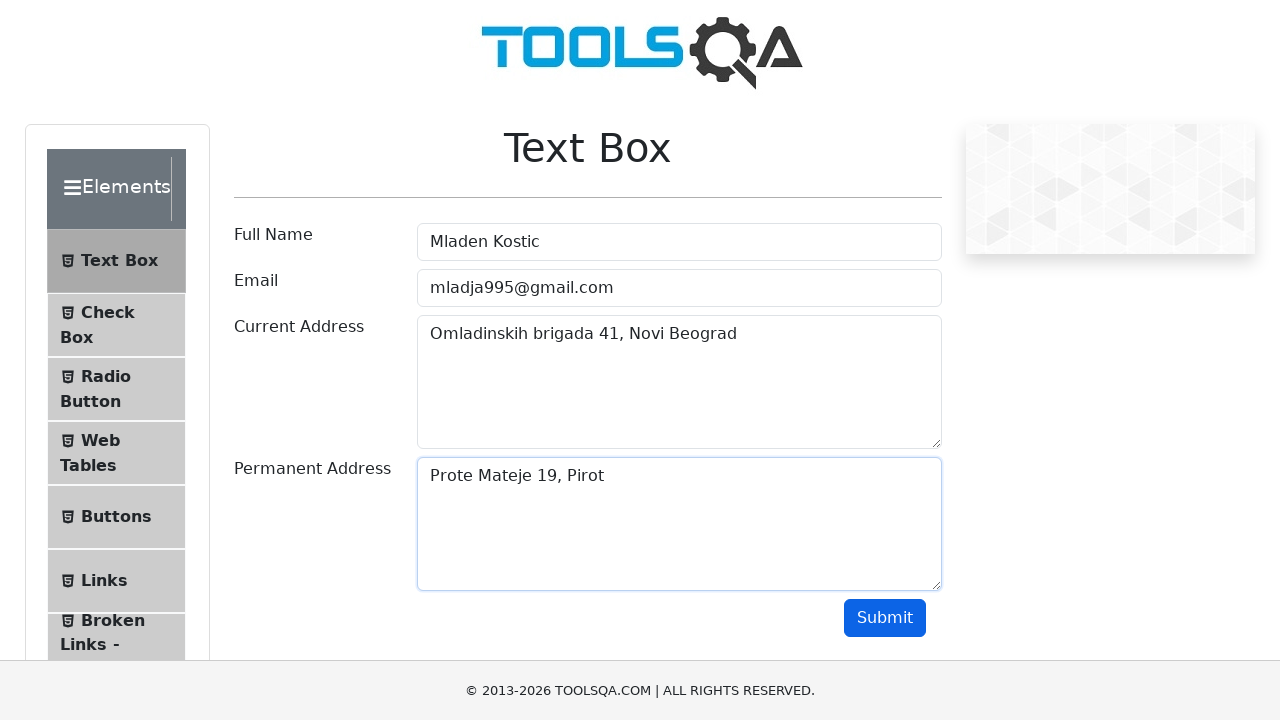

Form submission successful and output box is now visible
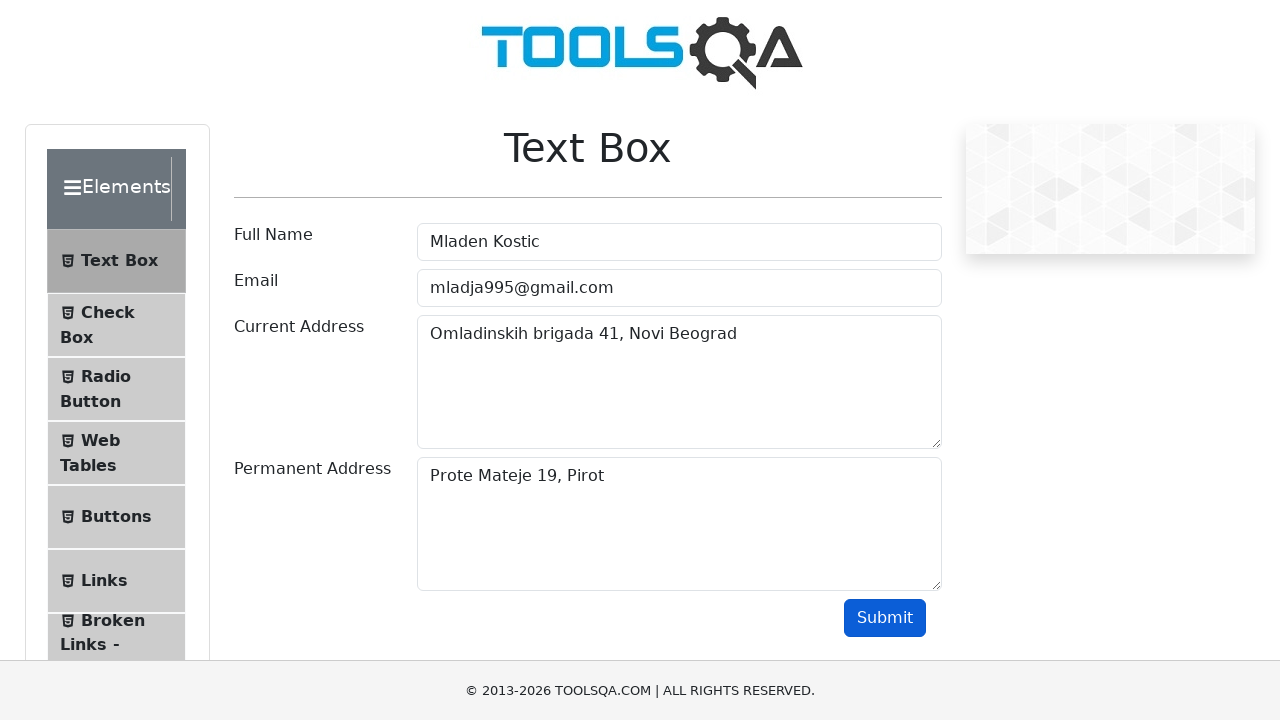

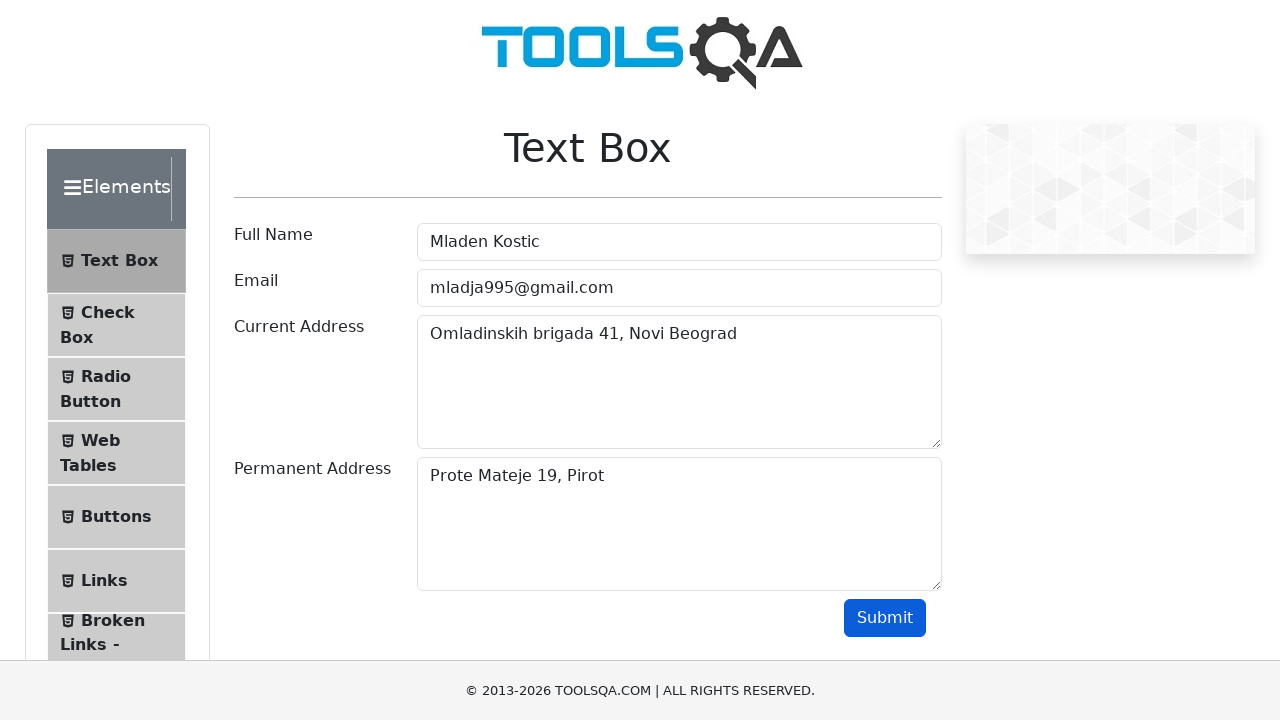